Tests drag and drop functionality by dragging an image from a gallery to a trash container within an iframe

Starting URL: https://www.globalsqa.com/demo-site/draganddrop/

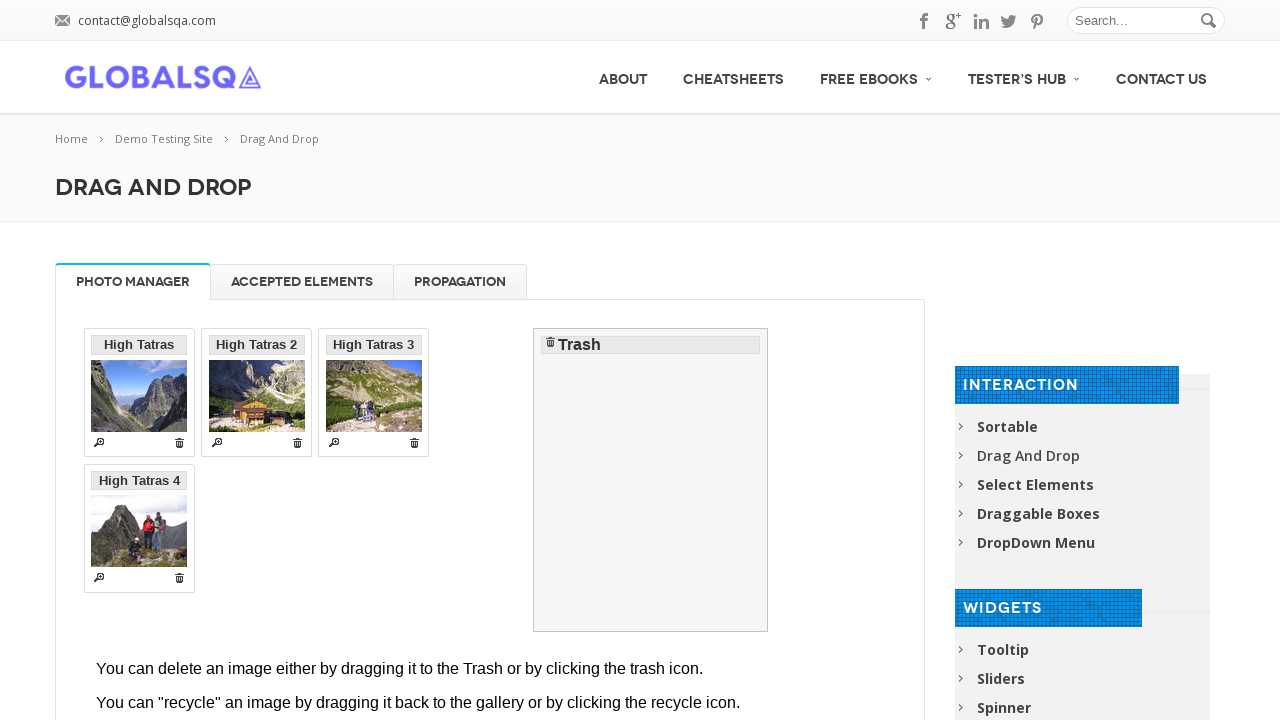

Waited for photo-manager iframe to load
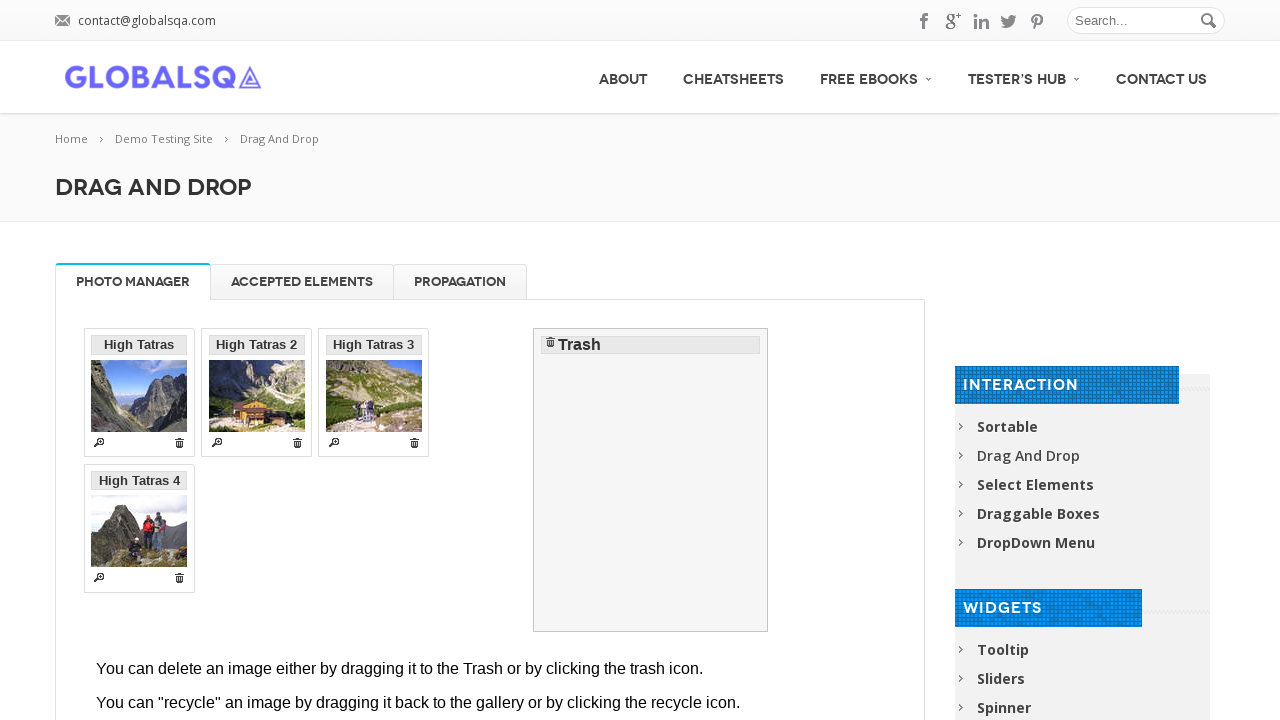

Located and switched to iframe context
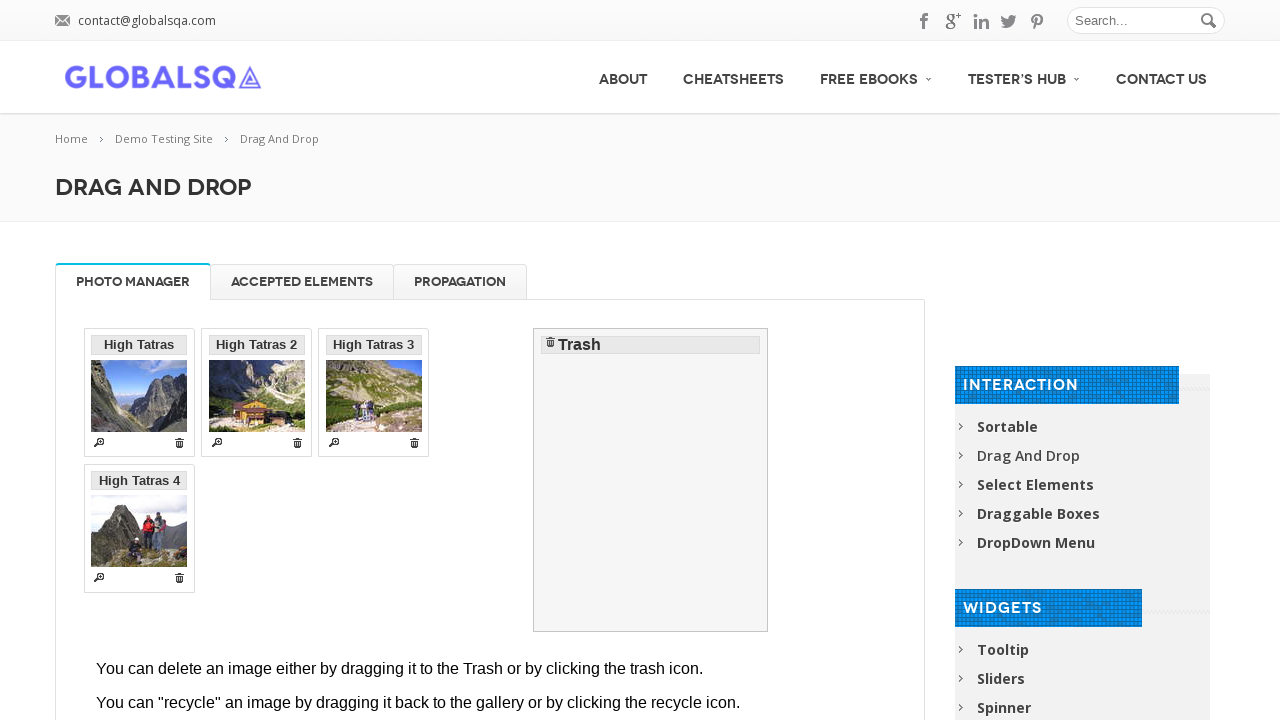

Located first image in gallery
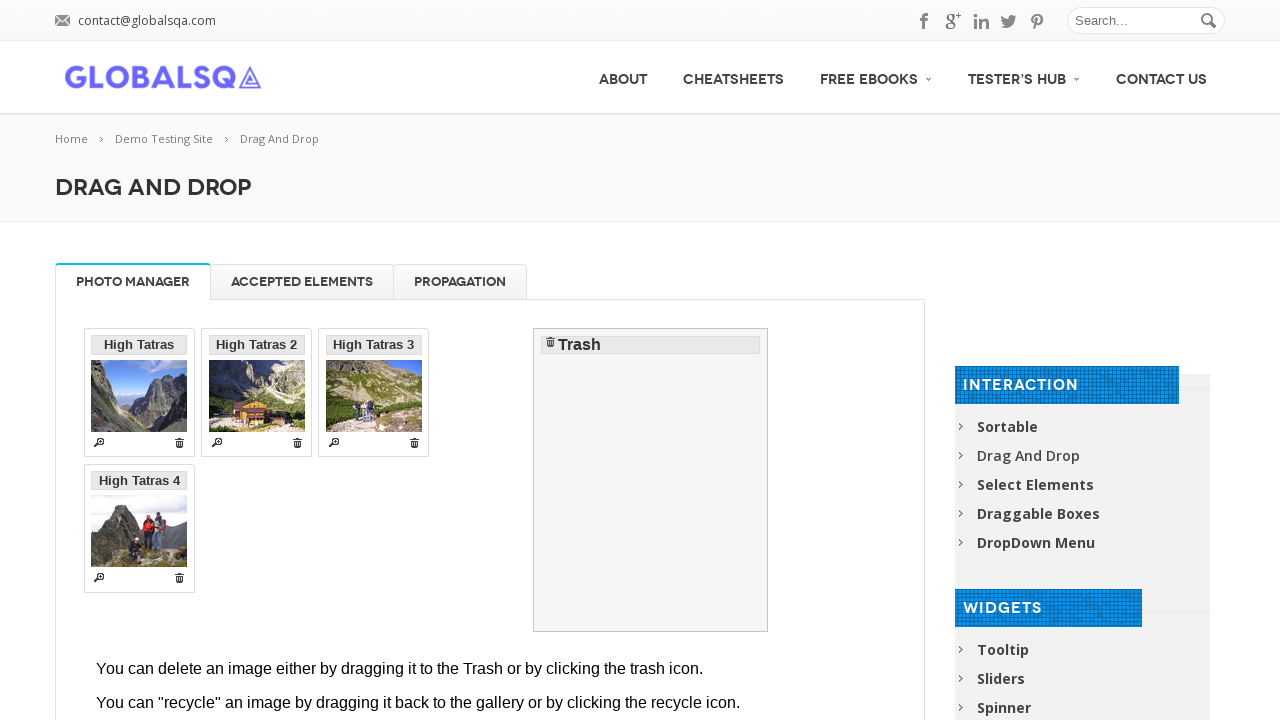

Located trash container target element
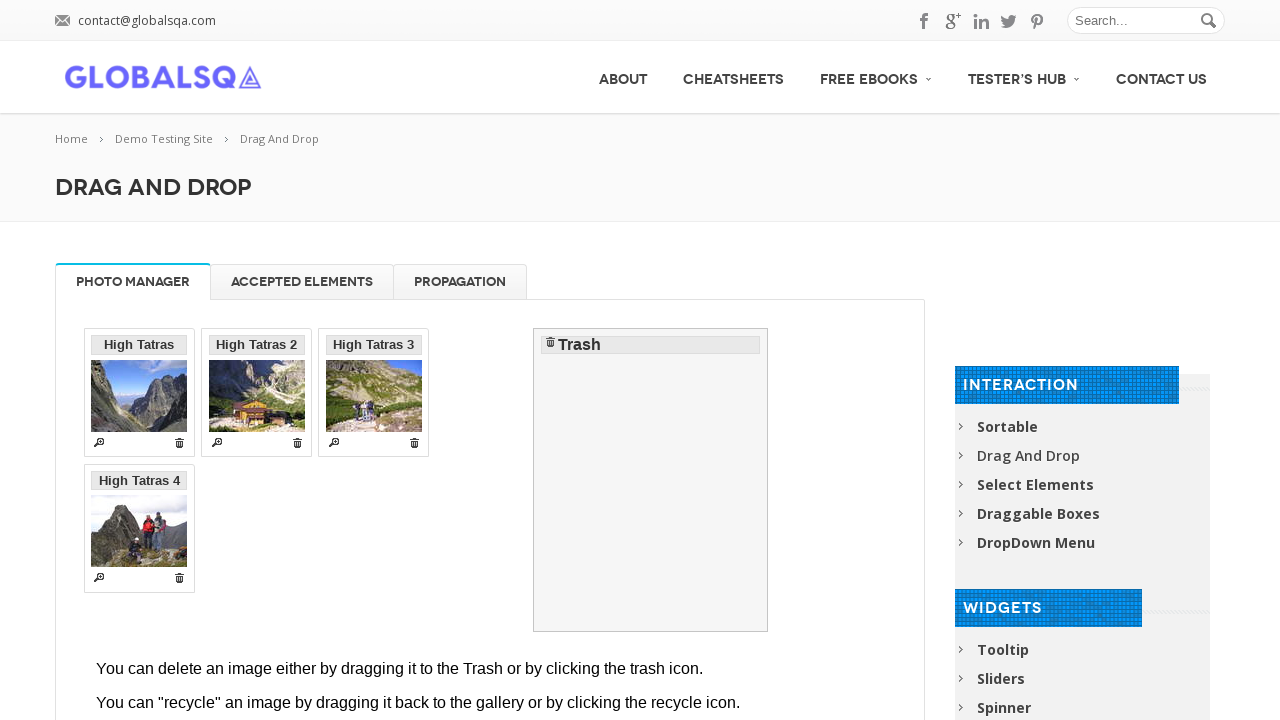

Dragged image from gallery to trash container at (651, 480)
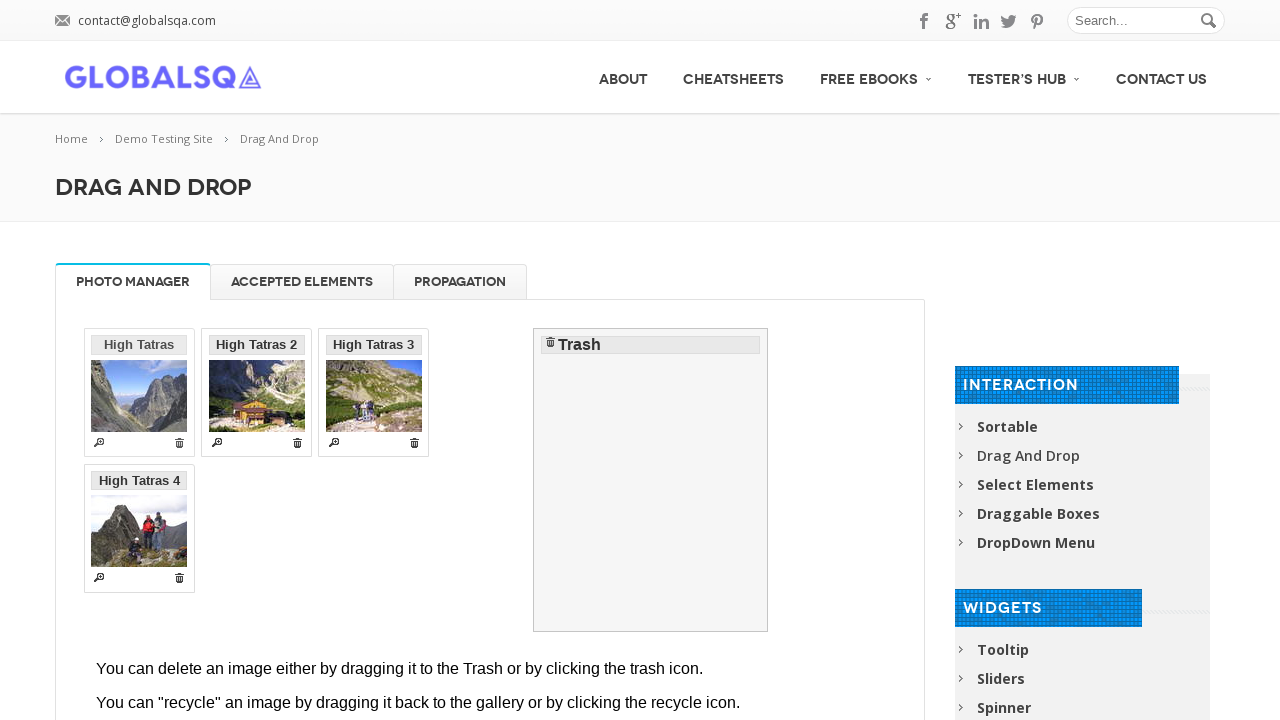

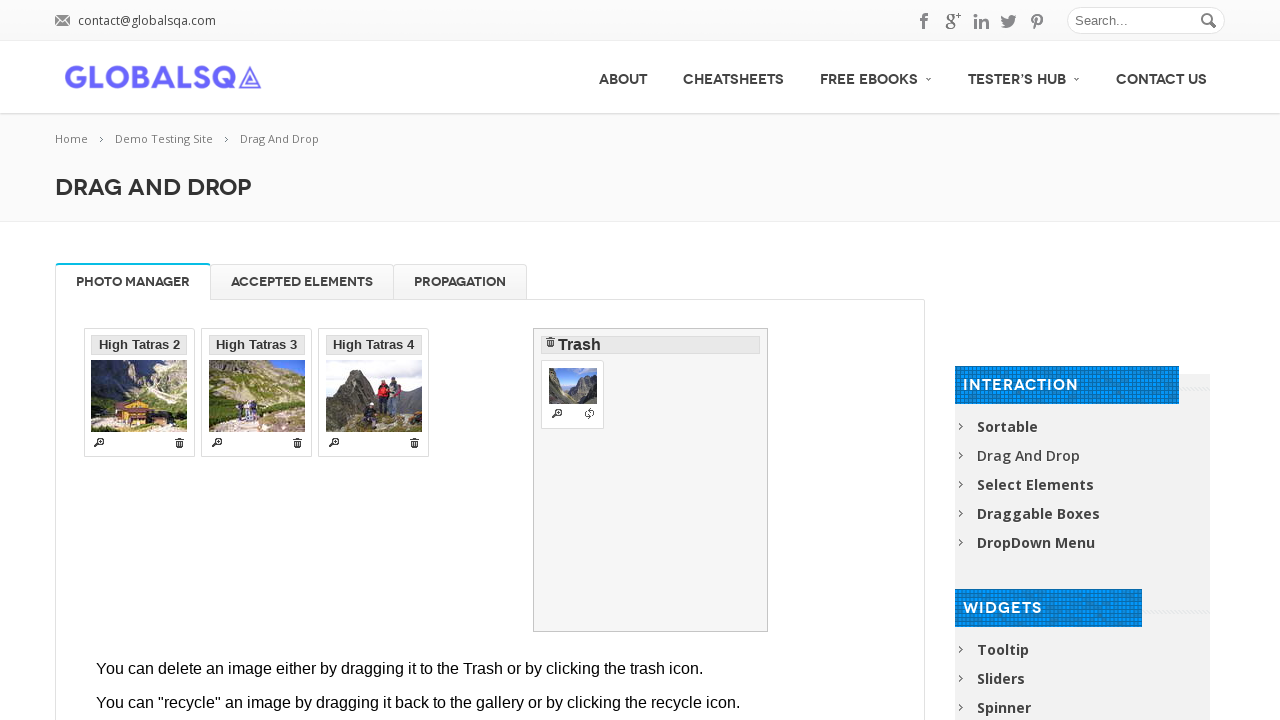